Navigates to a product listing page and performs infinite scrolling to load all products until reaching the bottom of the page

Starting URL: https://www.trendyol.com/mango

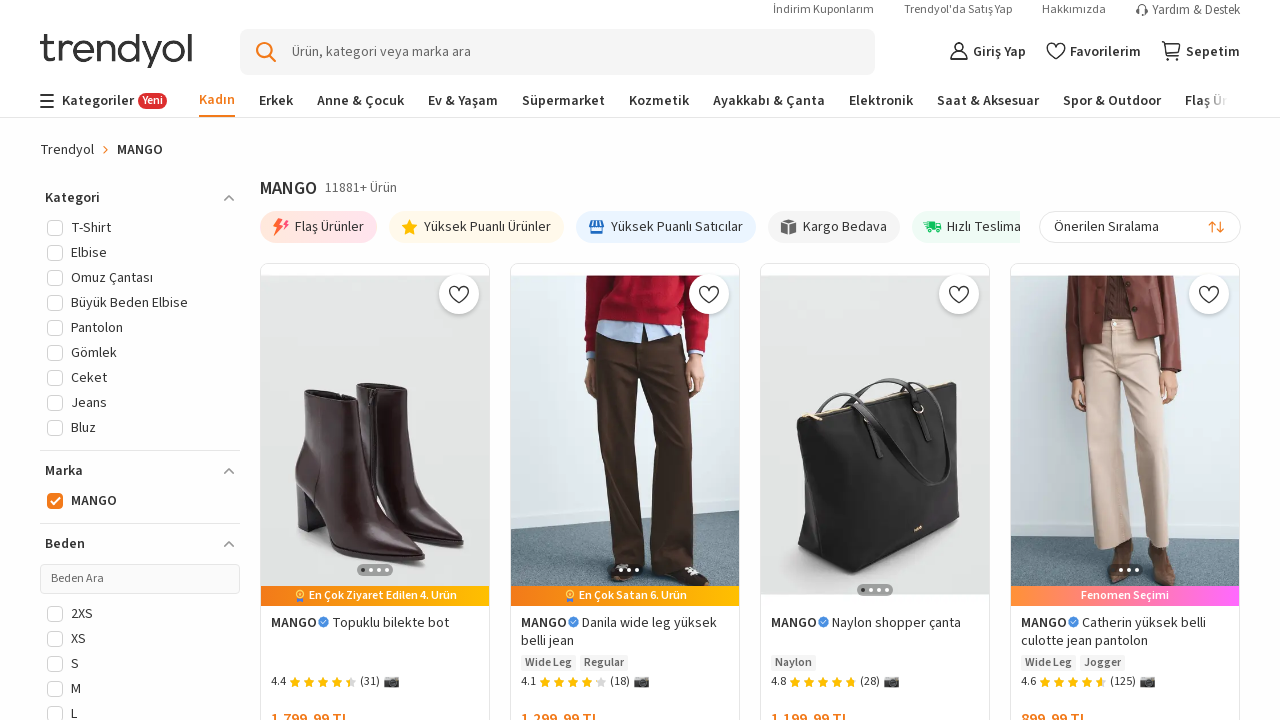

Retrieved initial page height
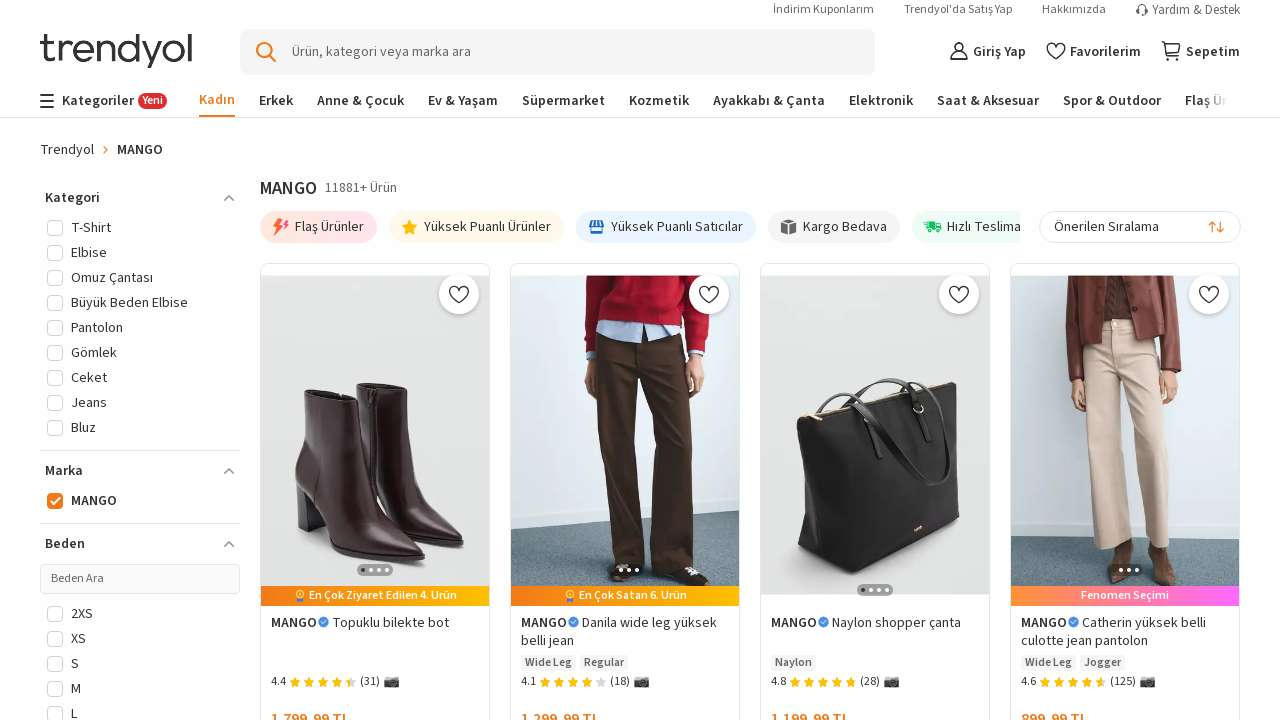

Scrolled down to position 4169px
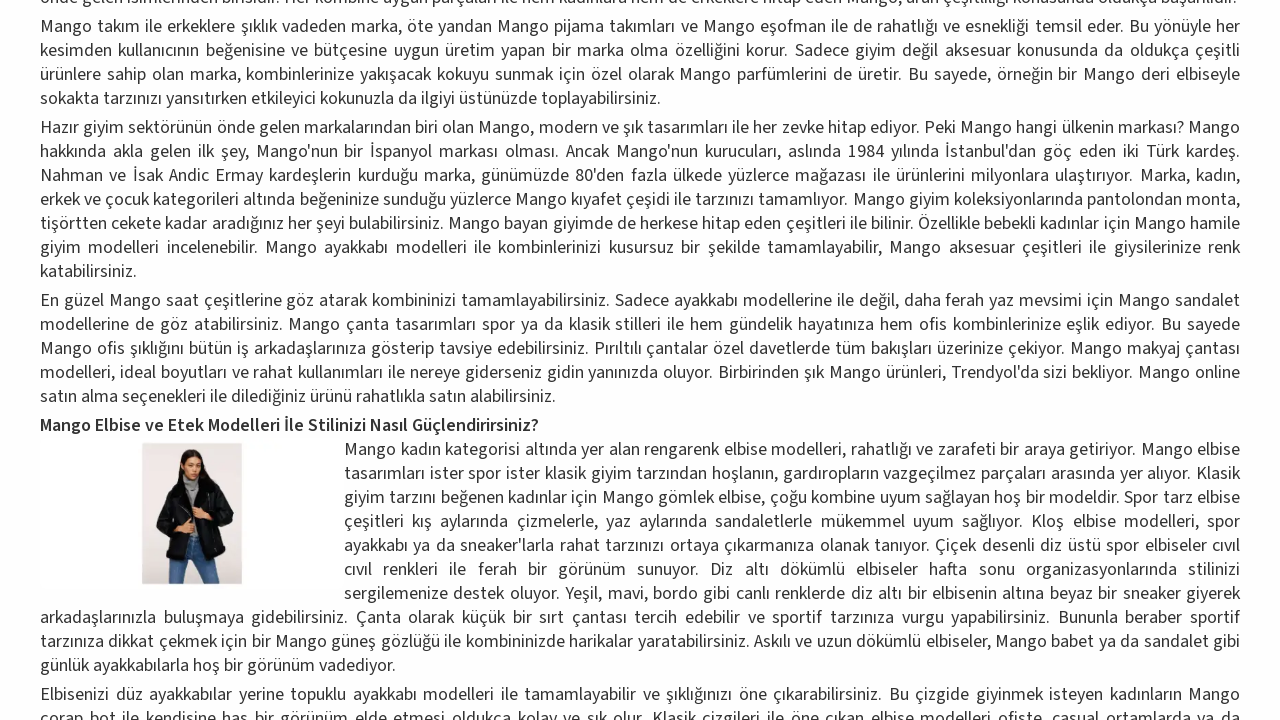

Waited 2 seconds for content to load
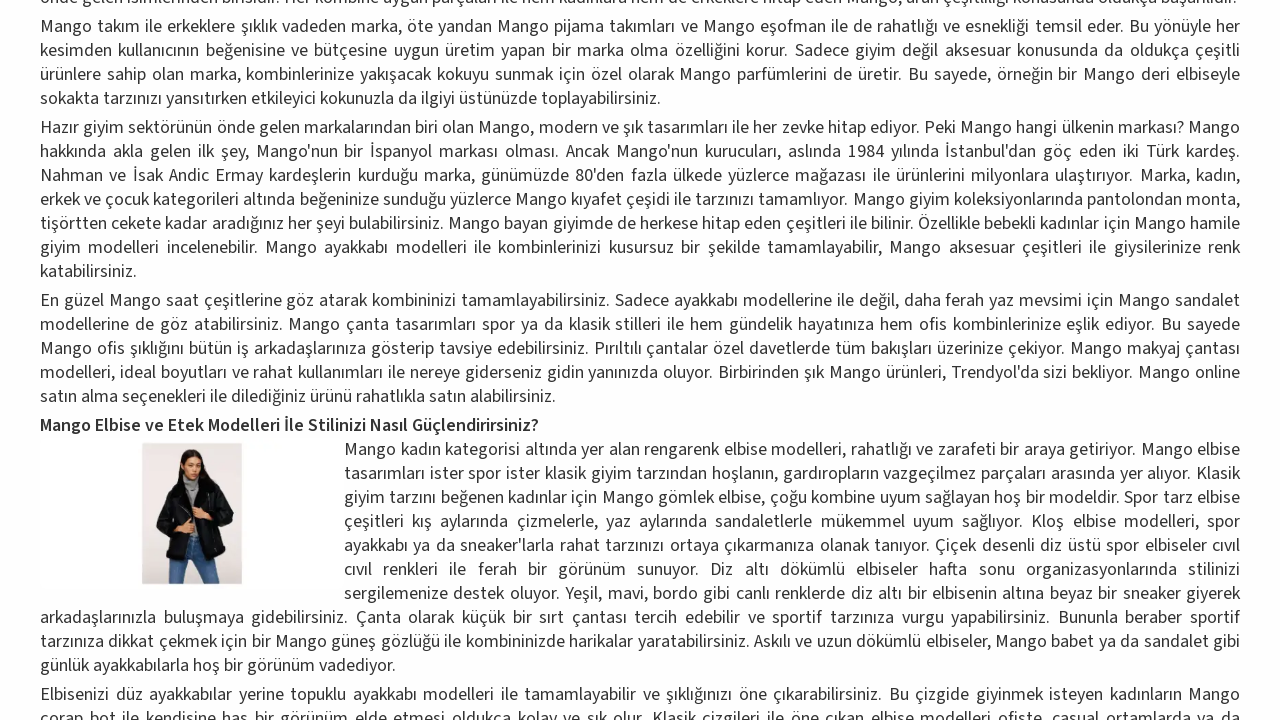

Checked new page height: 8752px
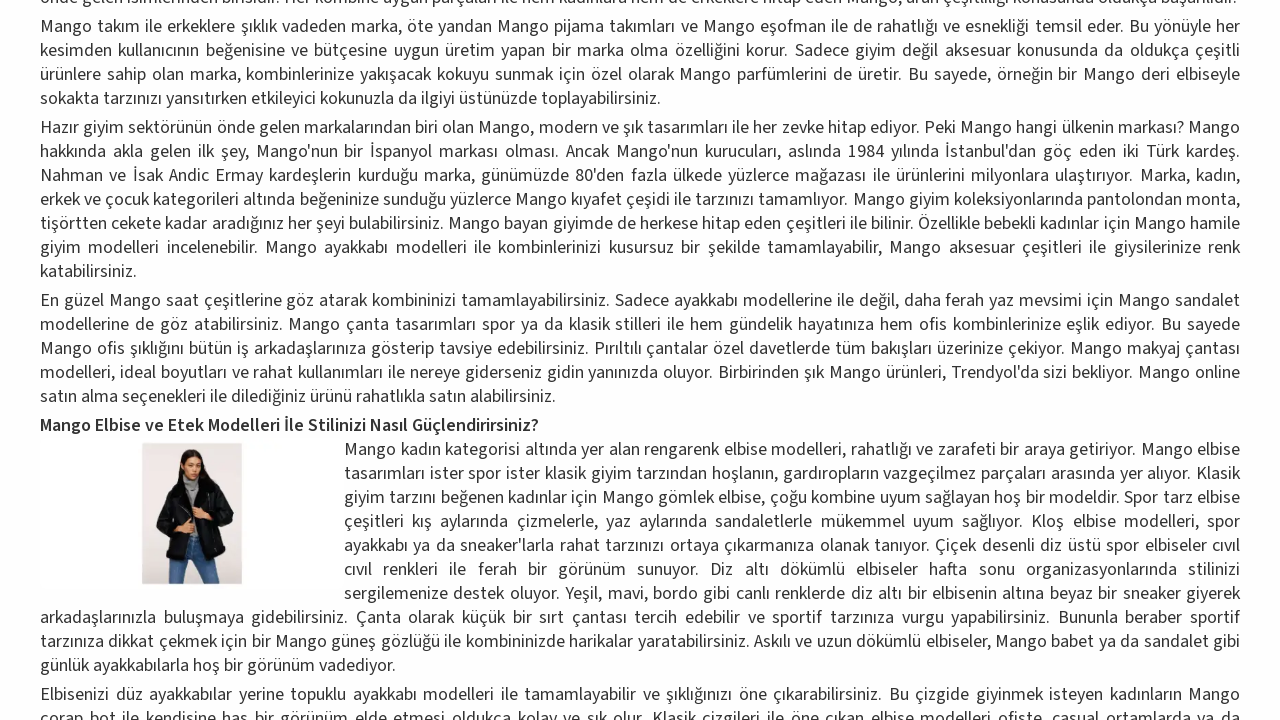

Reached bottom of page - infinite scrolling complete
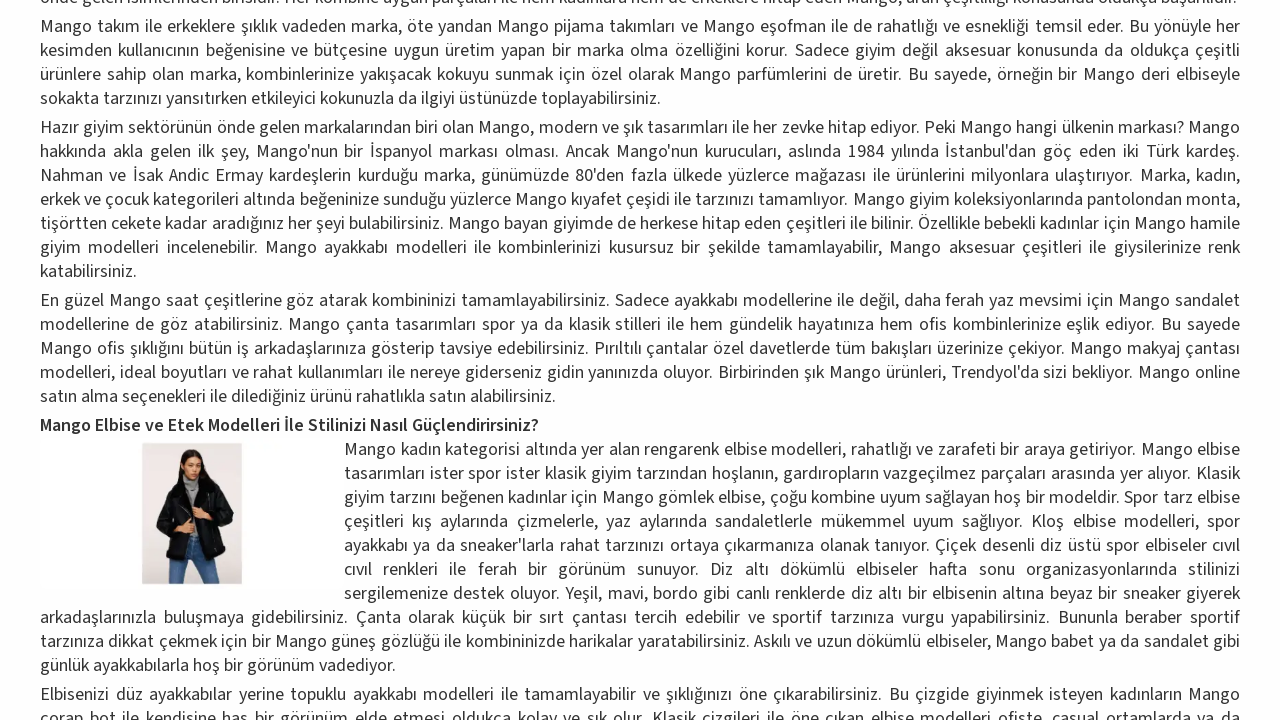

All products loaded - page fully scrolled
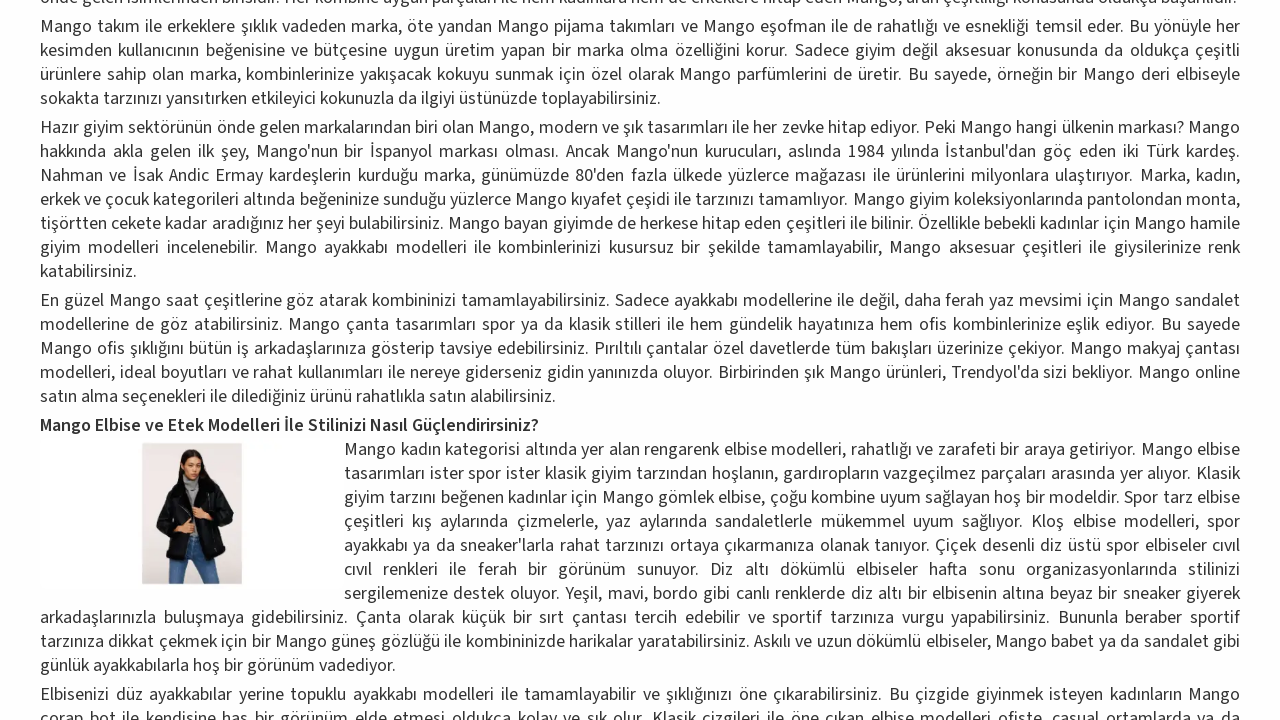

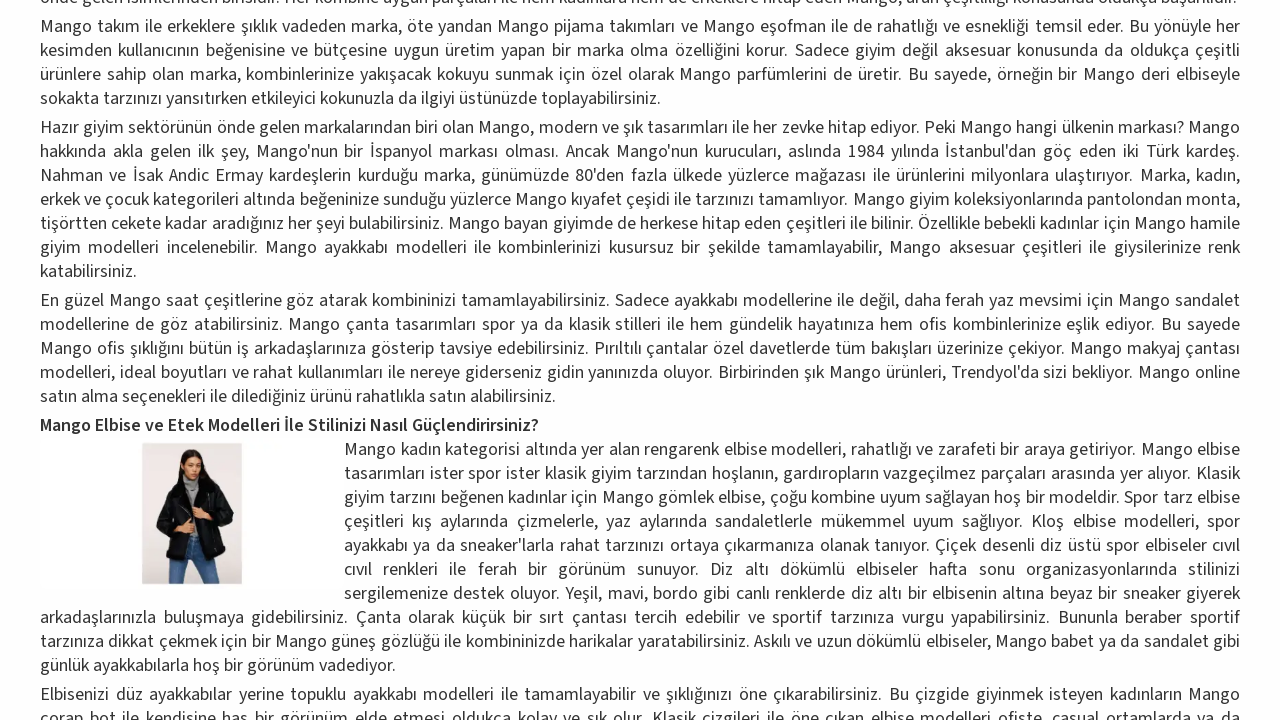